Tests adding specific items (Cucumber, Brocolli, Beetroot) to a shopping cart on an e-commerce practice site by finding matching products and clicking their "Add to cart" buttons

Starting URL: https://rahulshettyacademy.com/seleniumPractise/

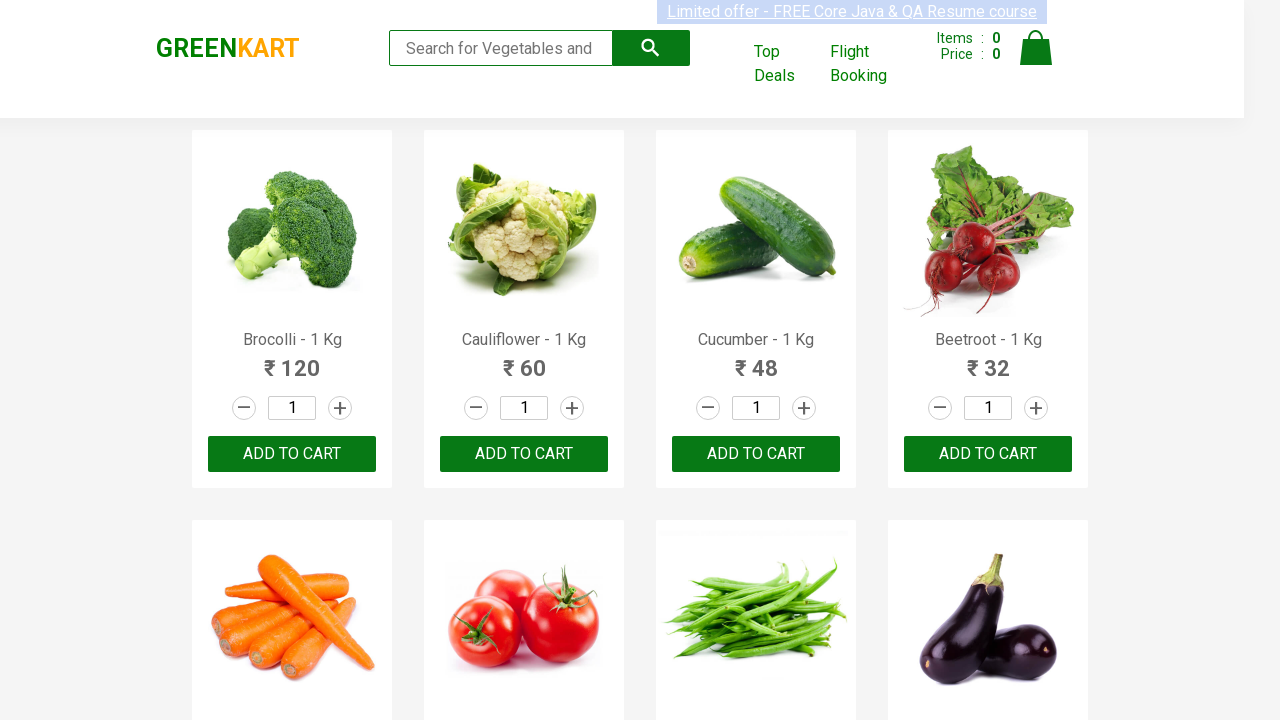

Waited for product names to load on the page
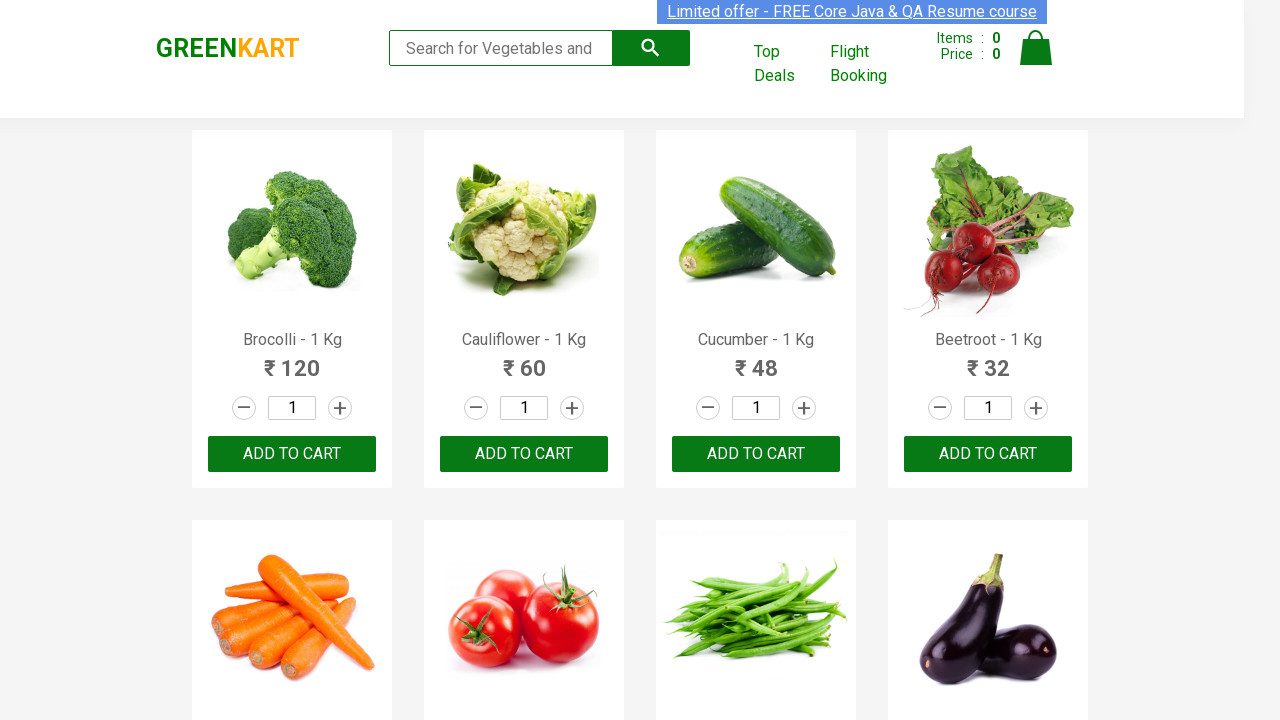

Retrieved all product name elements from the page
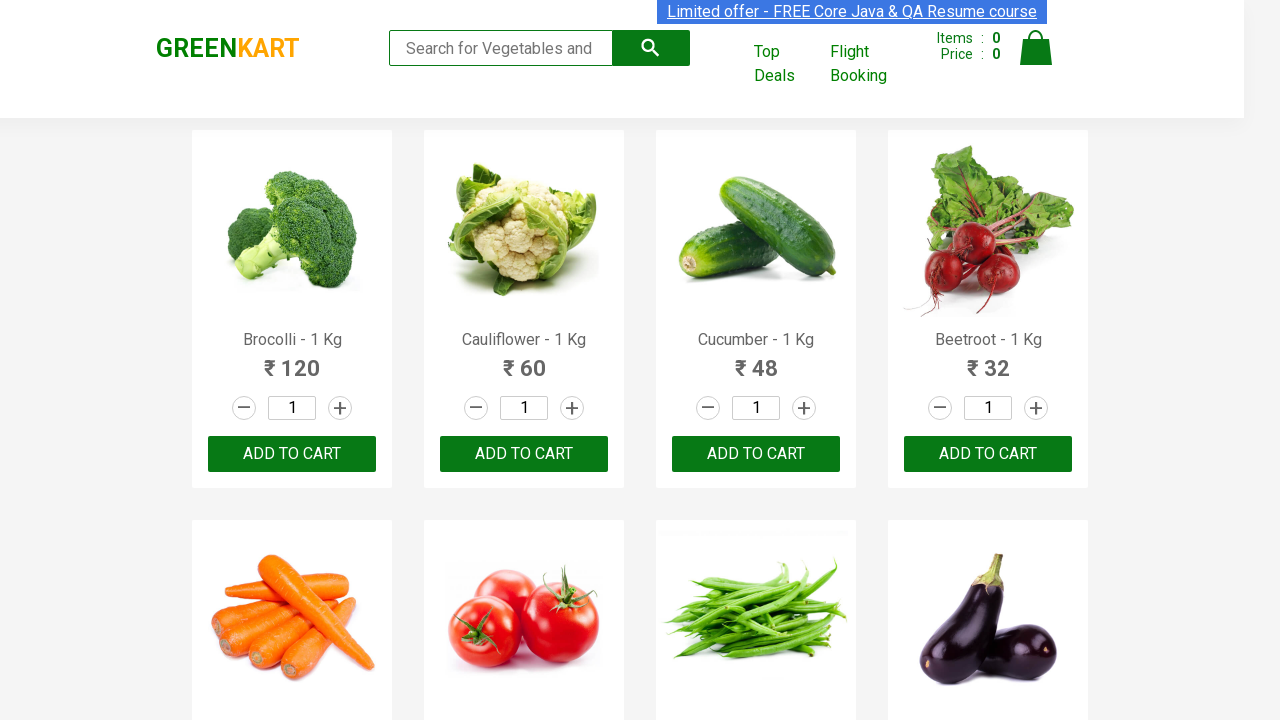

Found product 'Brocolli' in items needed list (item 1 of 3)
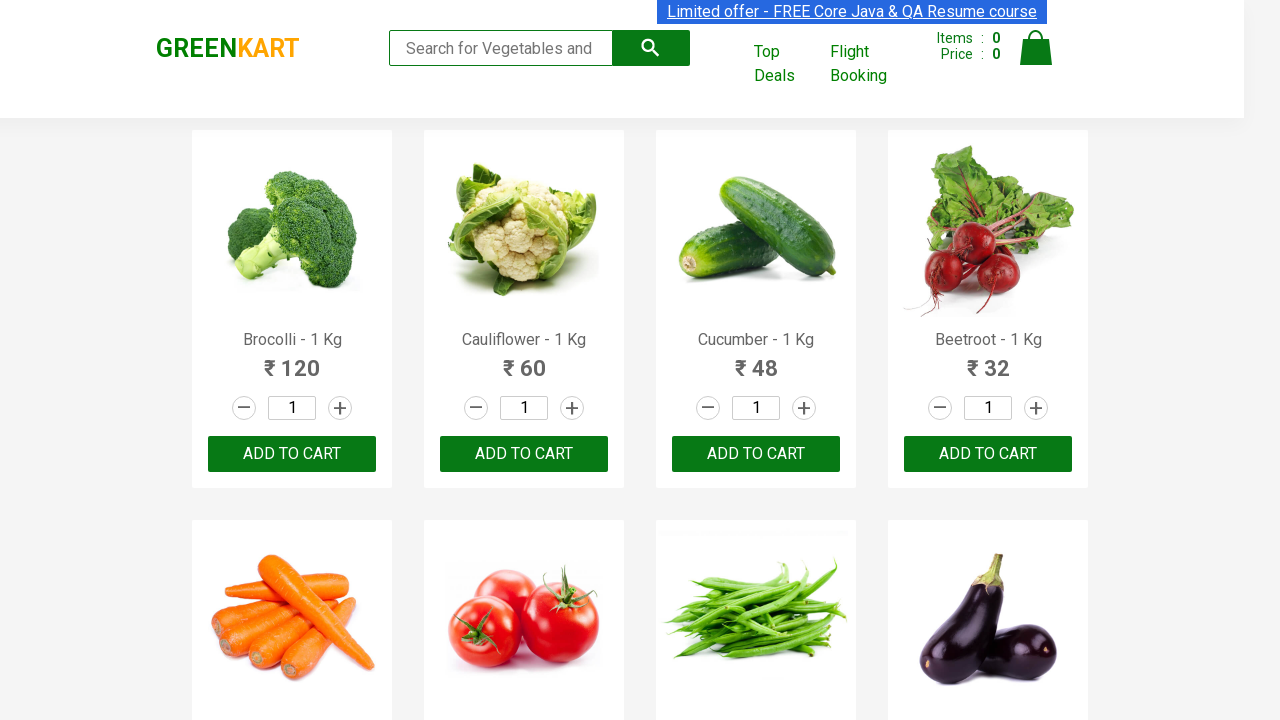

Clicked 'Add to cart' button for Brocolli
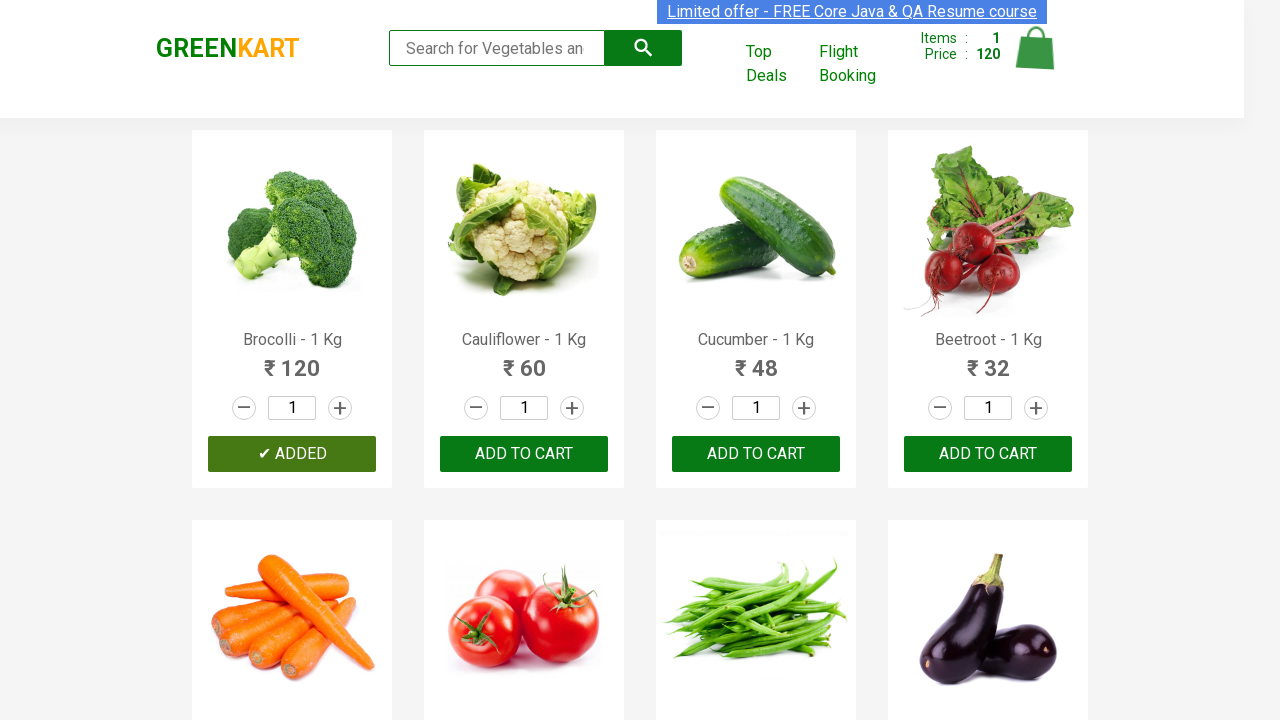

Found product 'Cucumber' in items needed list (item 2 of 3)
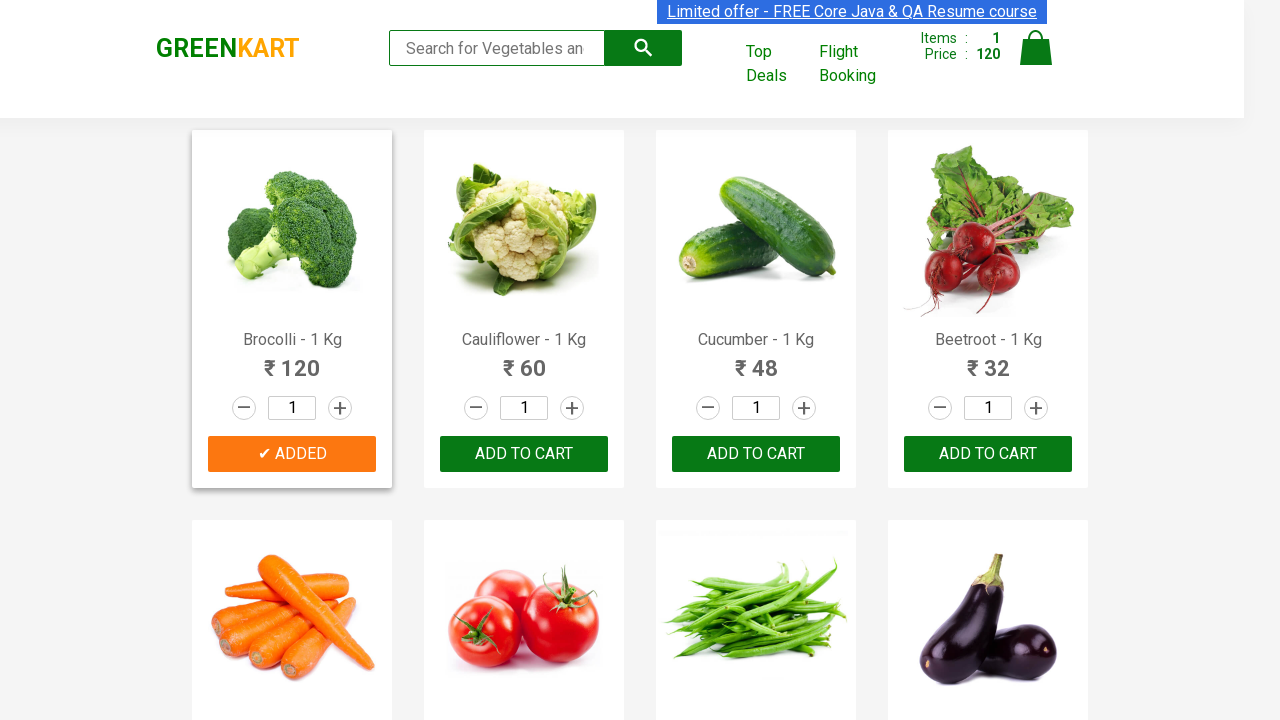

Clicked 'Add to cart' button for Cucumber
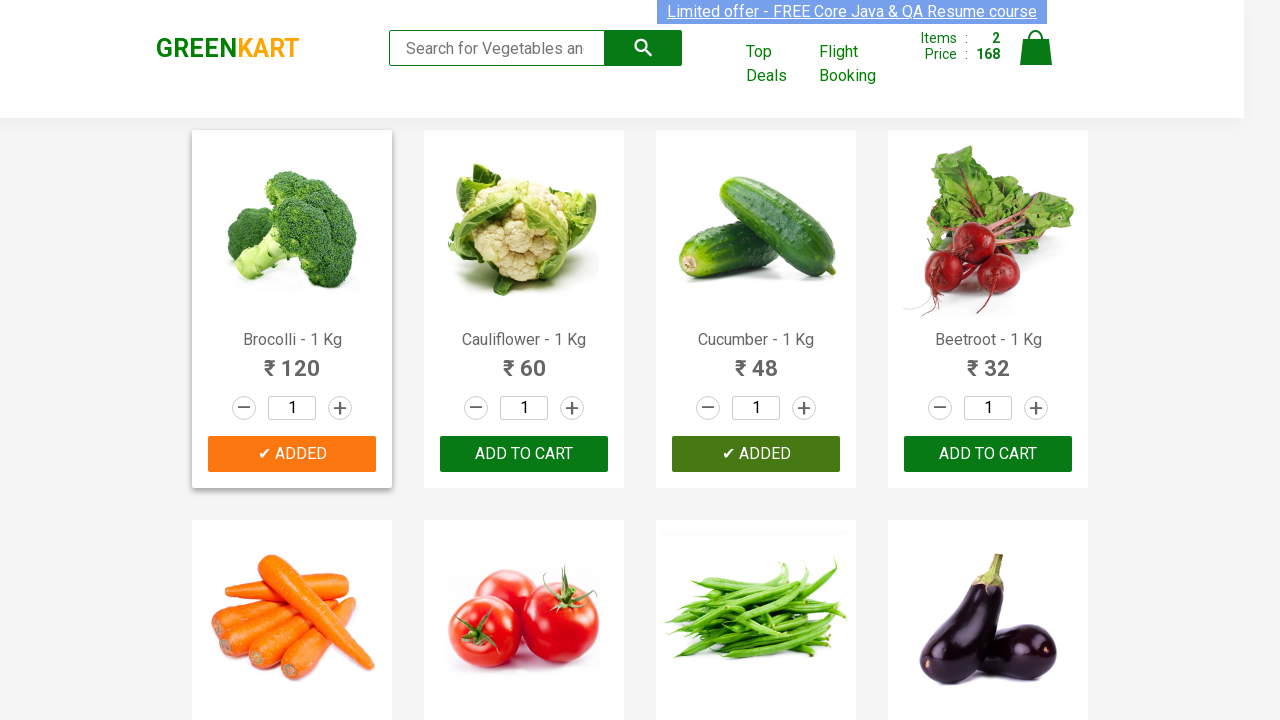

Found product 'Beetroot' in items needed list (item 3 of 3)
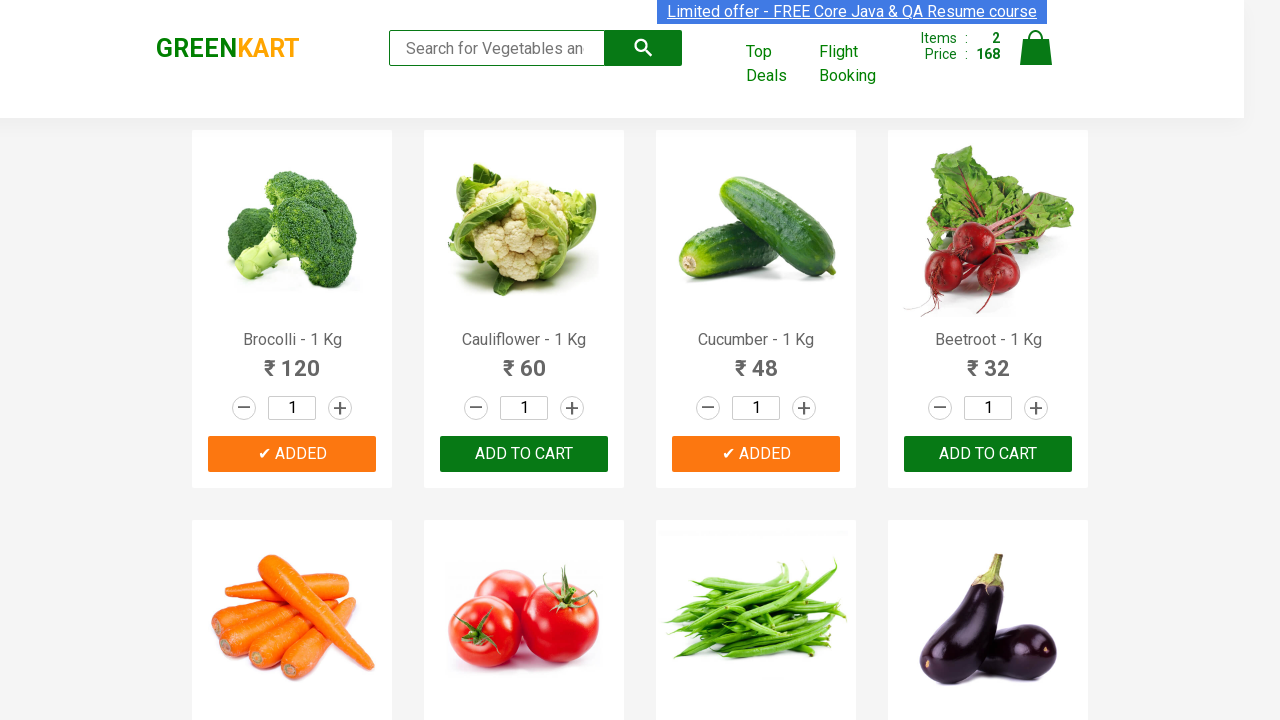

Clicked 'Add to cart' button for Beetroot
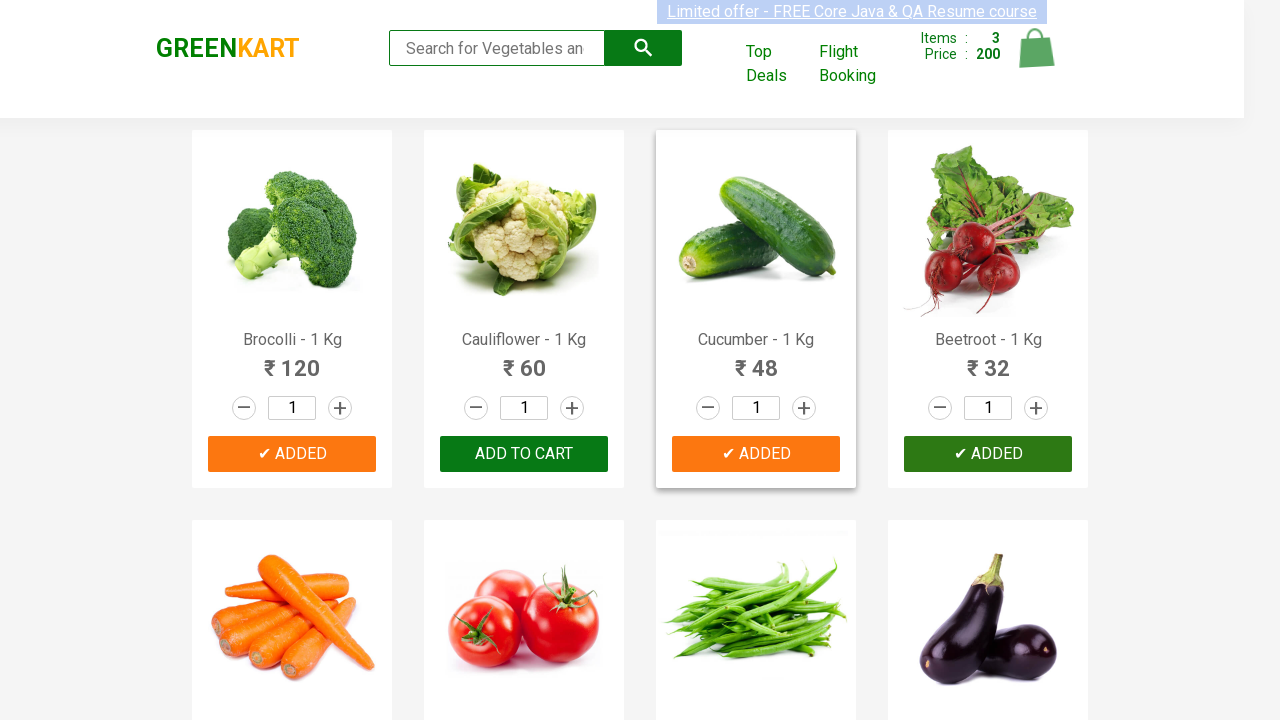

All required items (Cucumber, Brocolli, Beetroot) have been added to cart
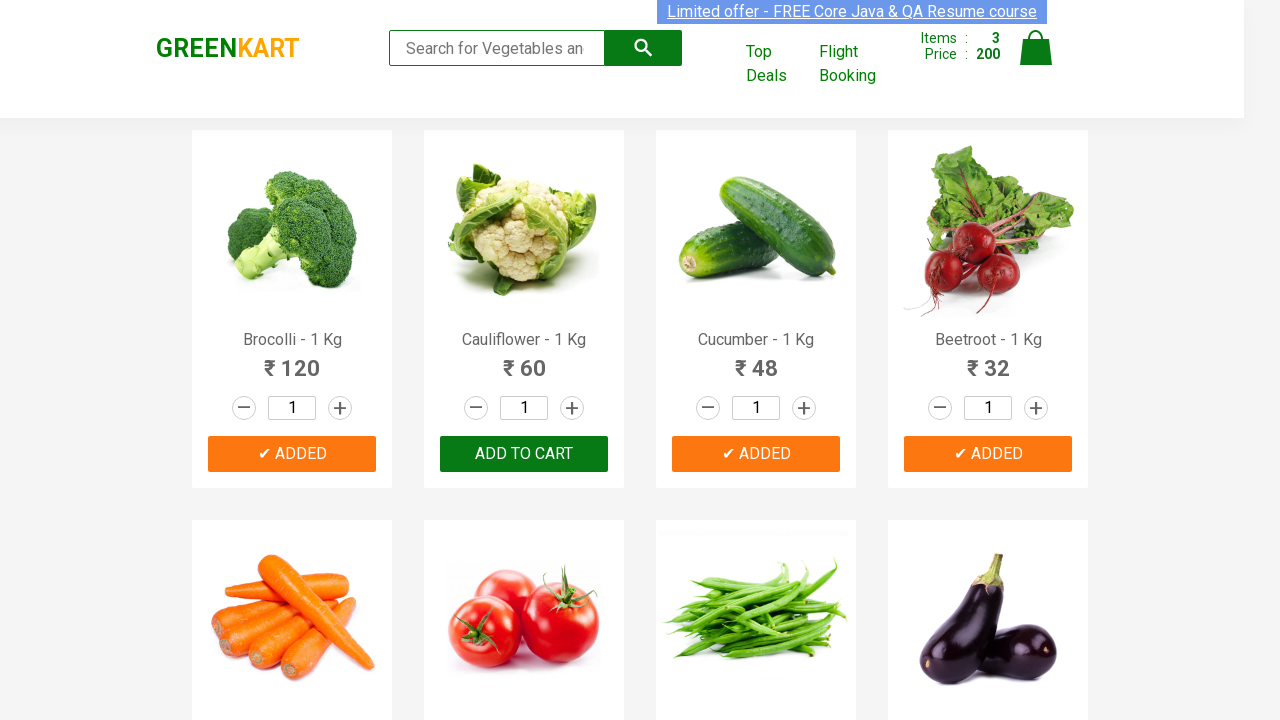

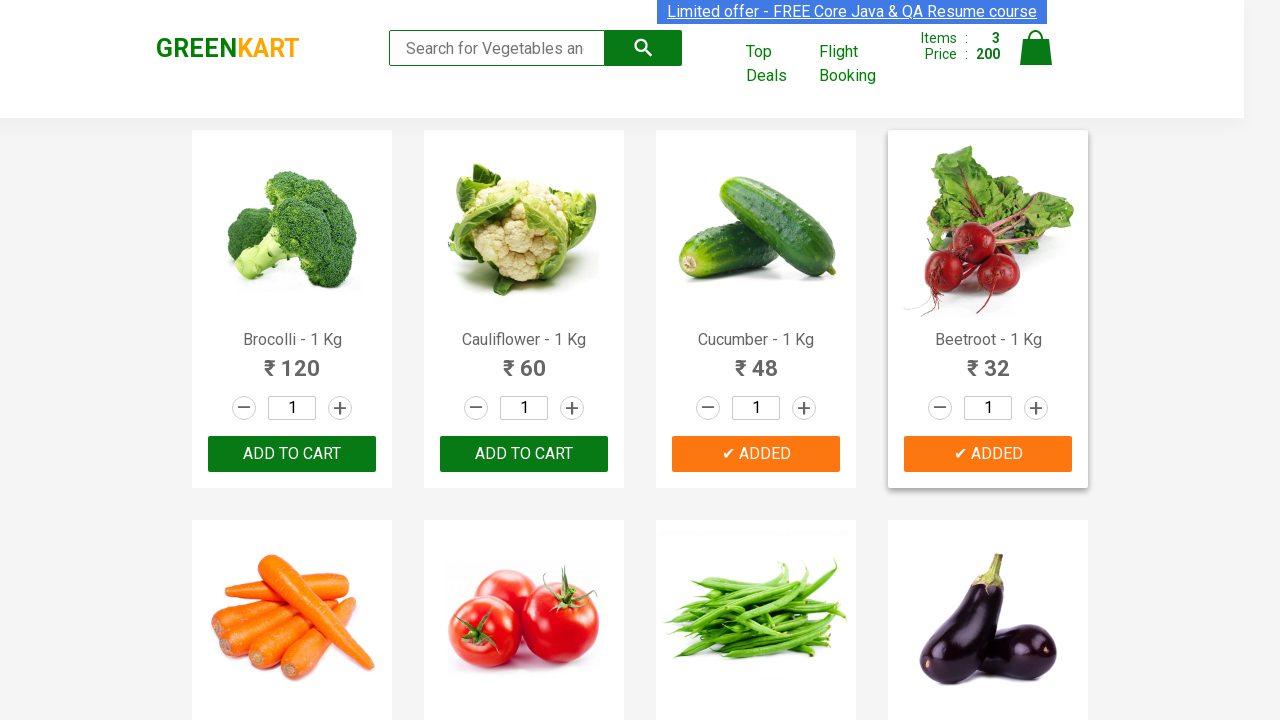